Tests the division operation on a calculator app by entering two numbers (10 and 5), selecting the / operator, and verifying the result is 2.

Starting URL: https://juliemr.github.io/protractor-demo/

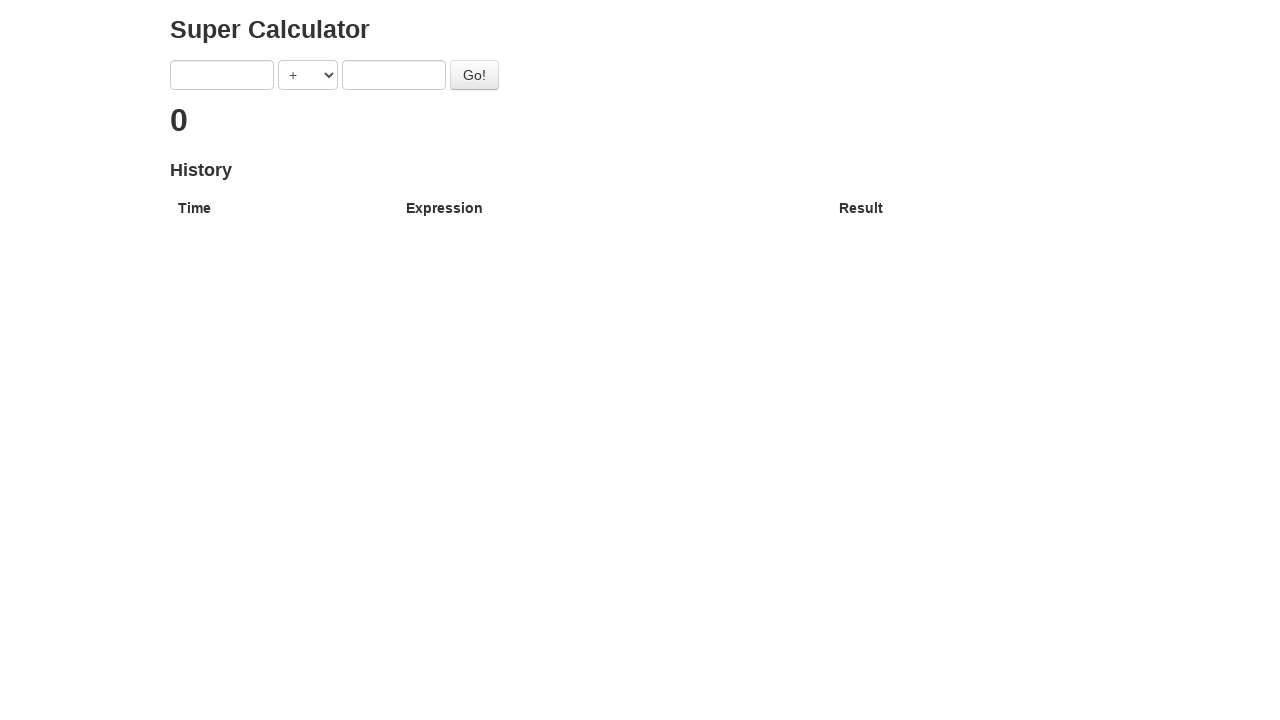

Entered first number (10) in input field on xpath=/html/body/div/div/form/input[1]
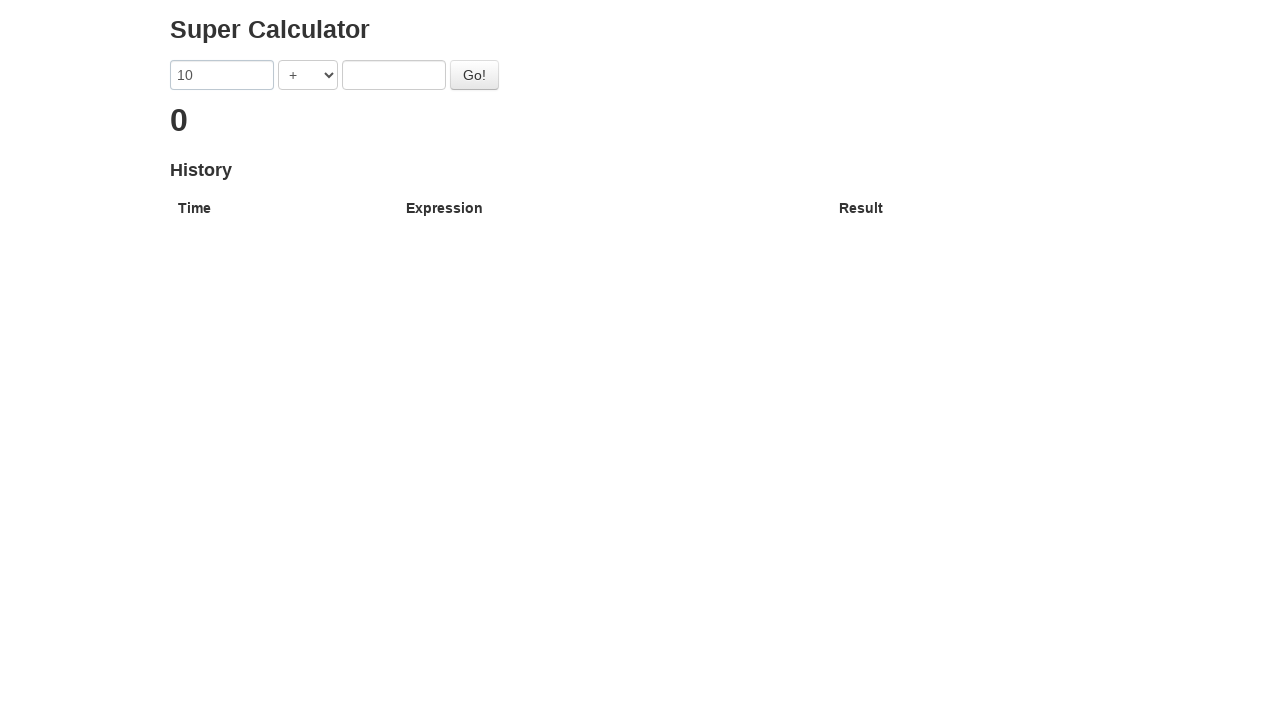

Selected division operator (/) from dropdown on xpath=/html/body/div/div/form/select
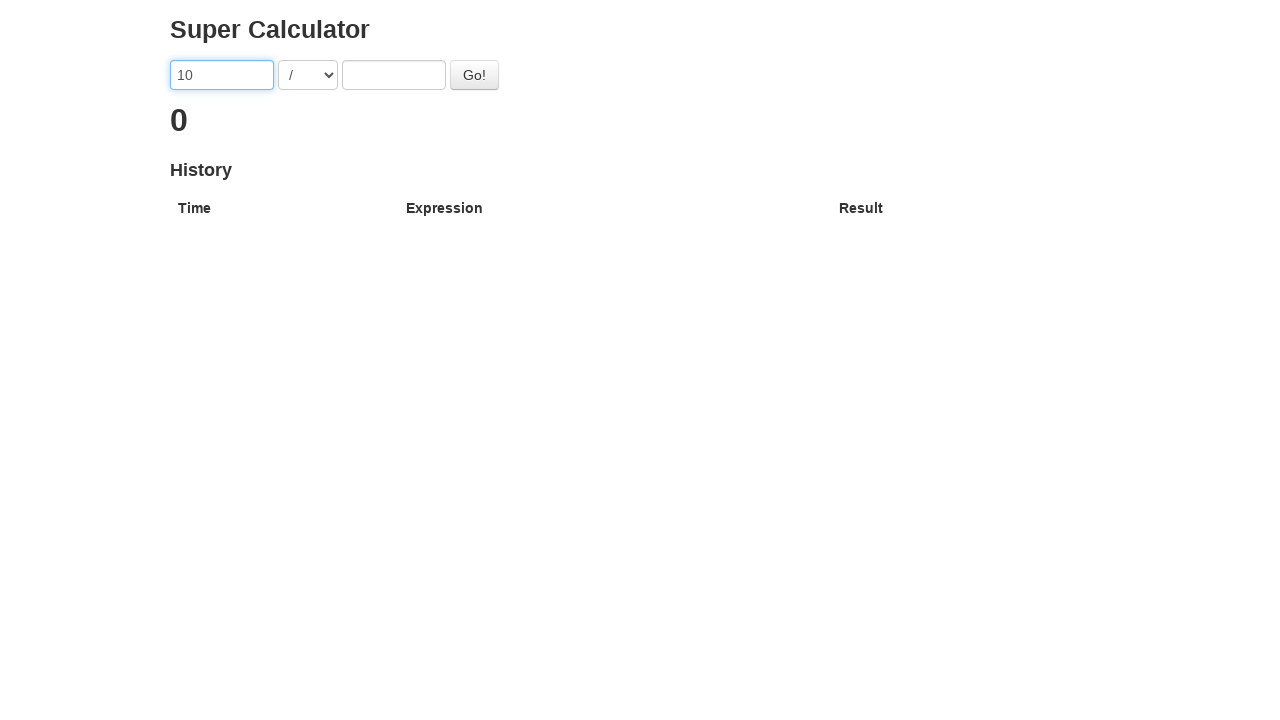

Entered second number (5) in input field on xpath=/html/body/div/div/form/input[2]
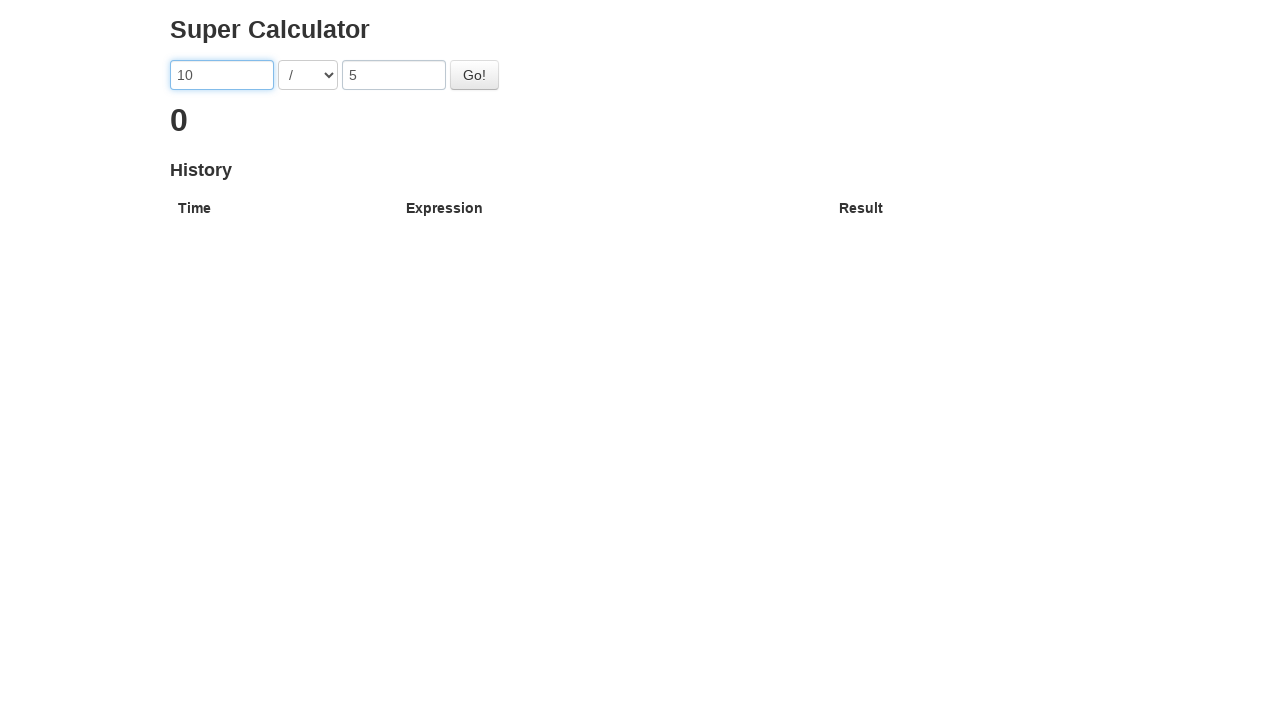

Clicked Go button to calculate division result at (474, 75) on #gobutton
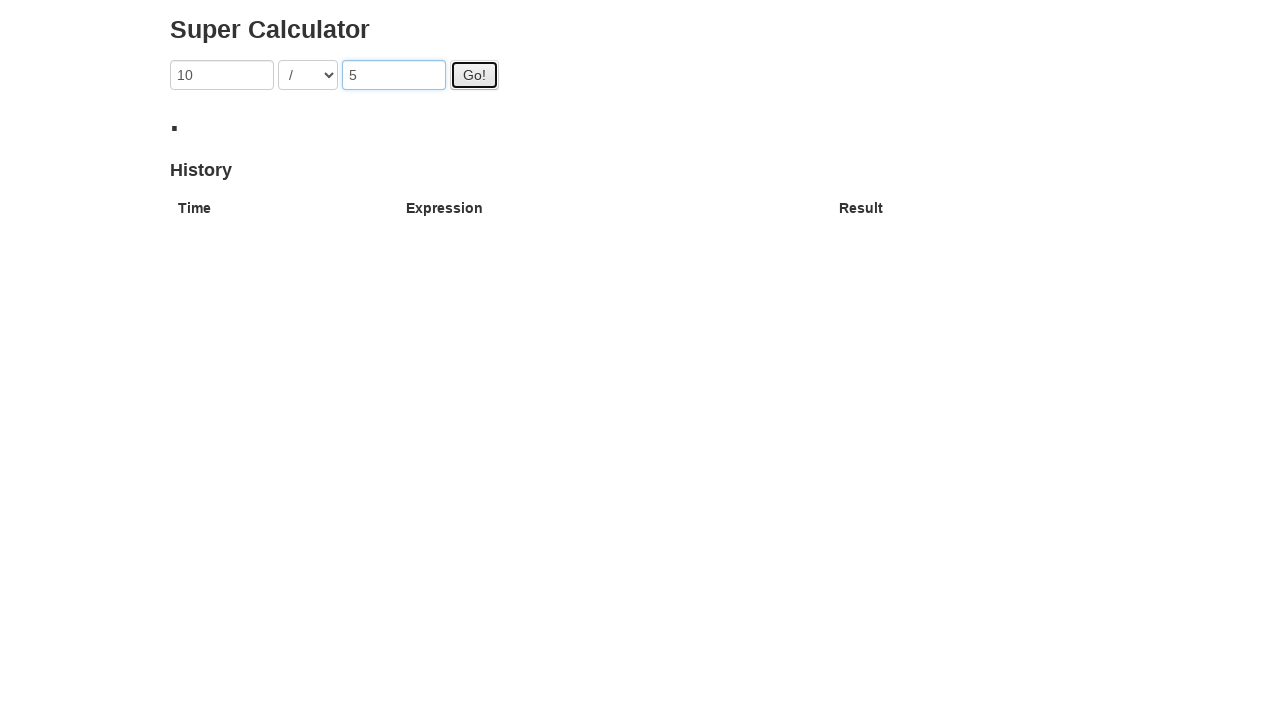

Result (2) displayed and verified on calculator
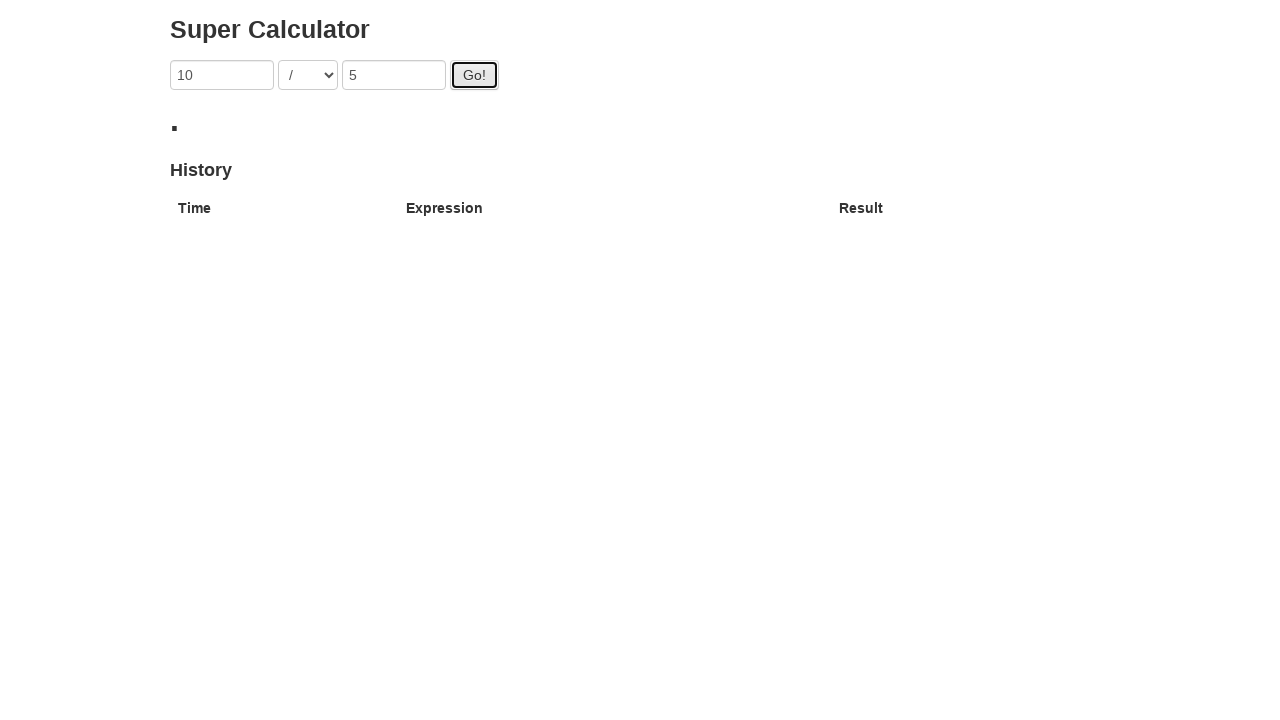

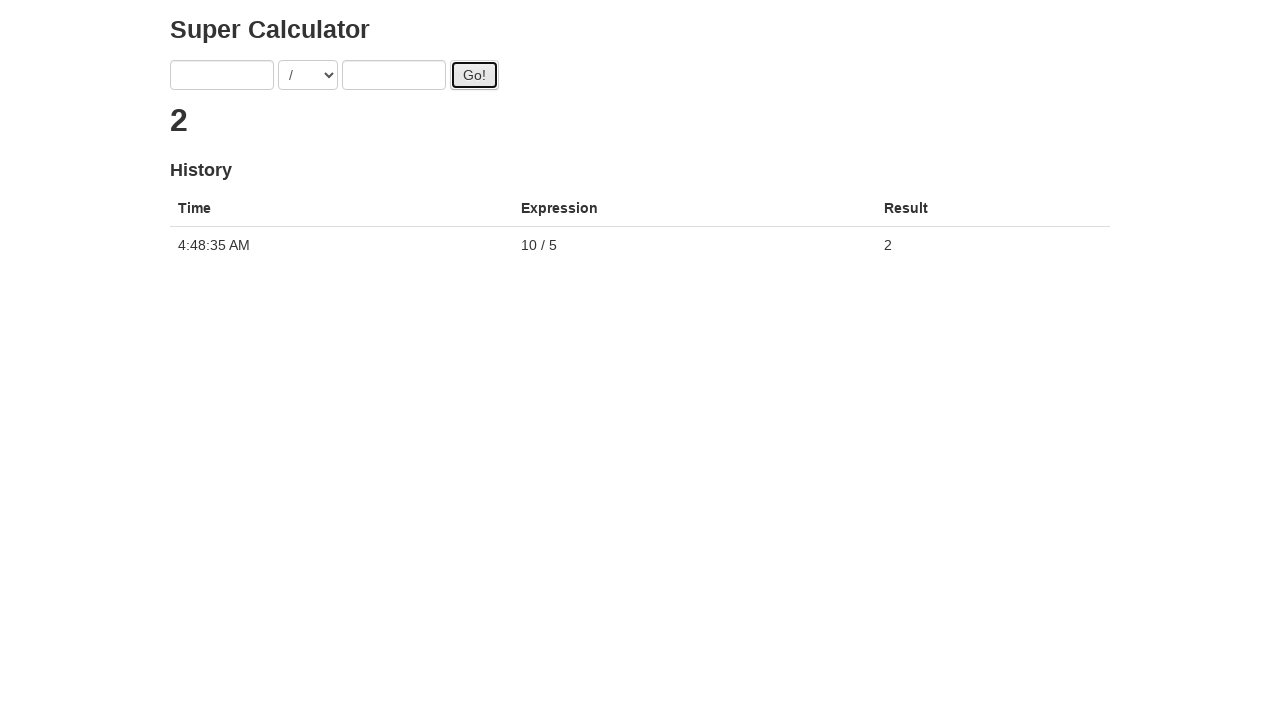